Tests registration form validation by submitting with missing first name field and verifying error message

Starting URL: https://parabank.parasoft.com/parabank/index.htm

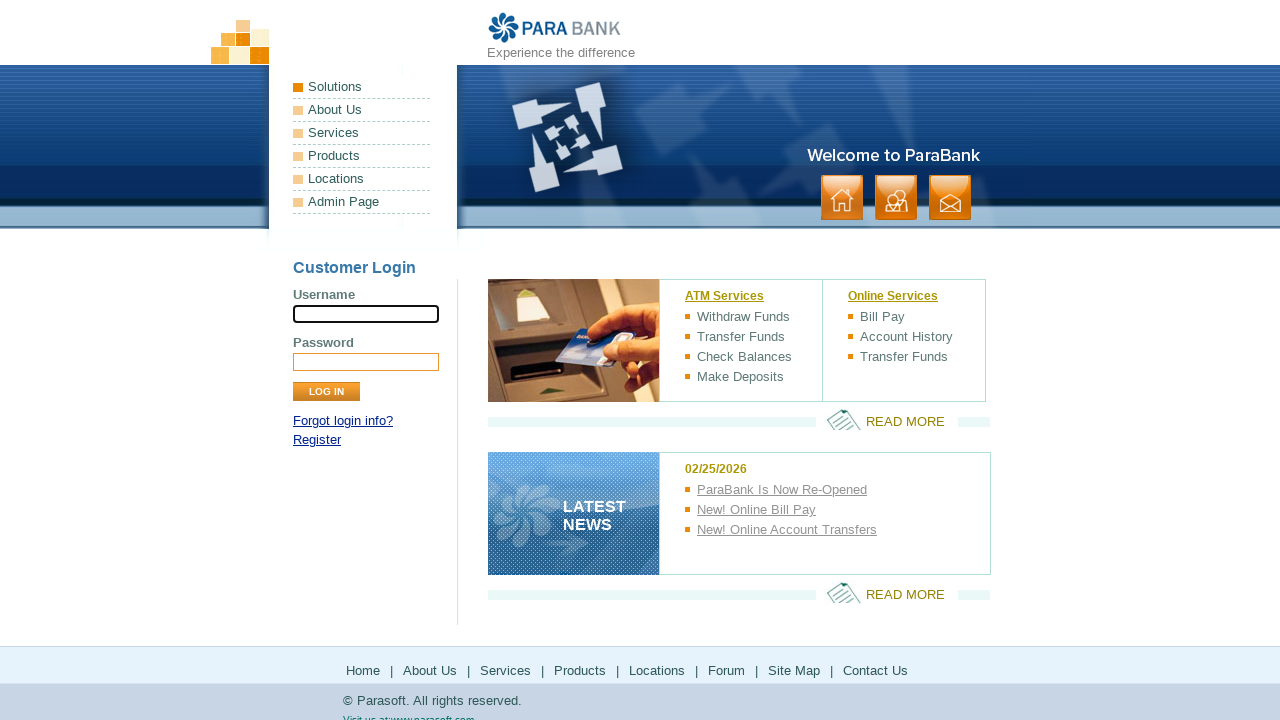

Clicked Register button to navigate to registration page at (317, 440) on a[href*='register.htm']
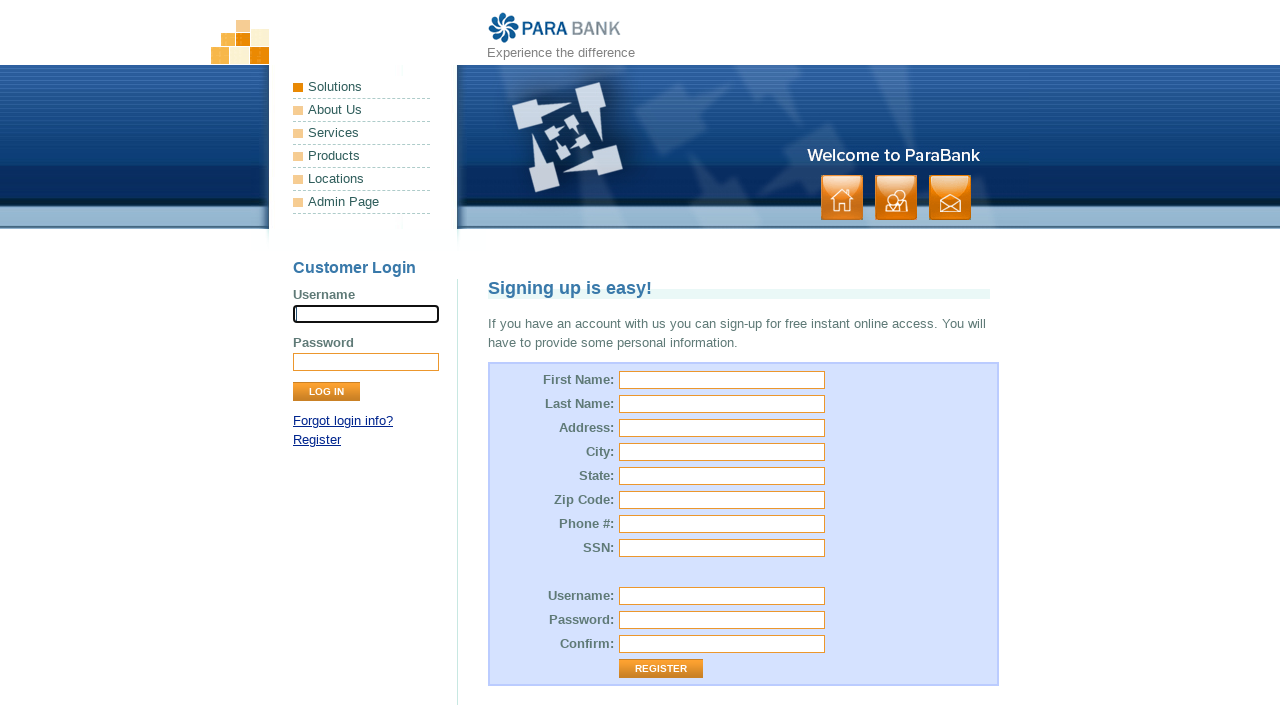

Filled last name field with 'Smith' on input[id='customer.lastName']
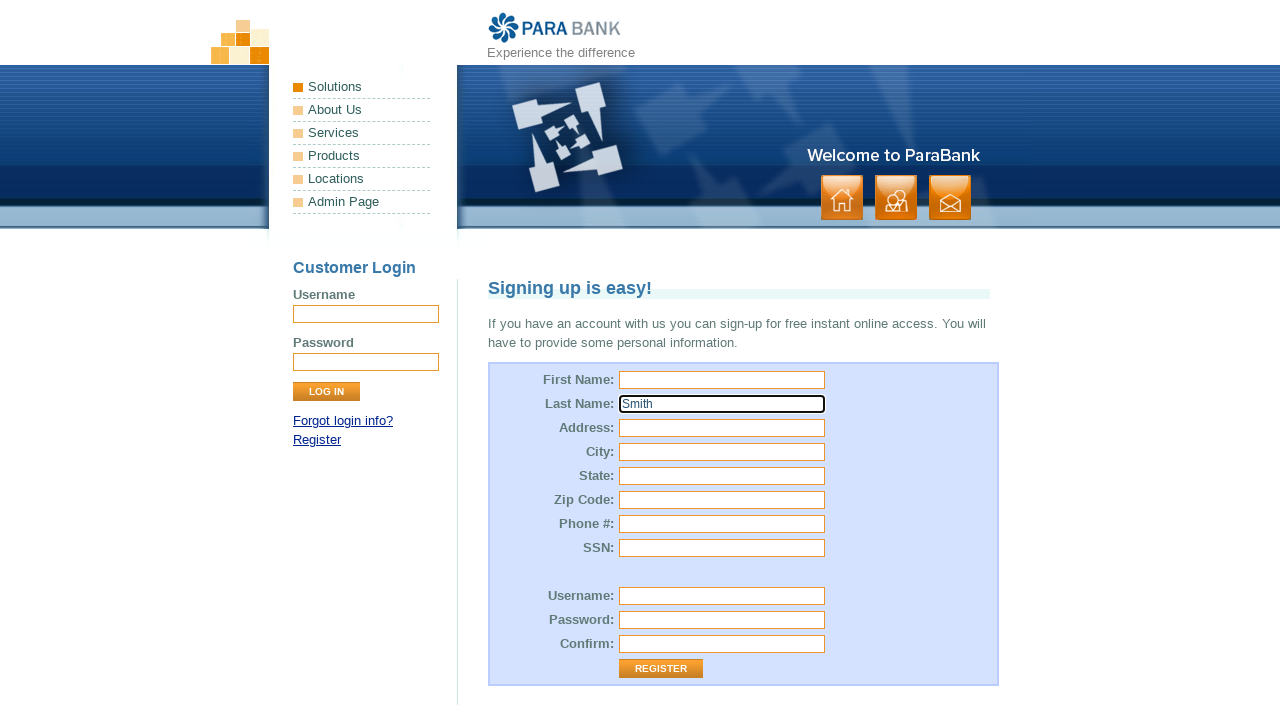

Filled street address field with '456 Oak Avenue' on input[id='customer.address.street']
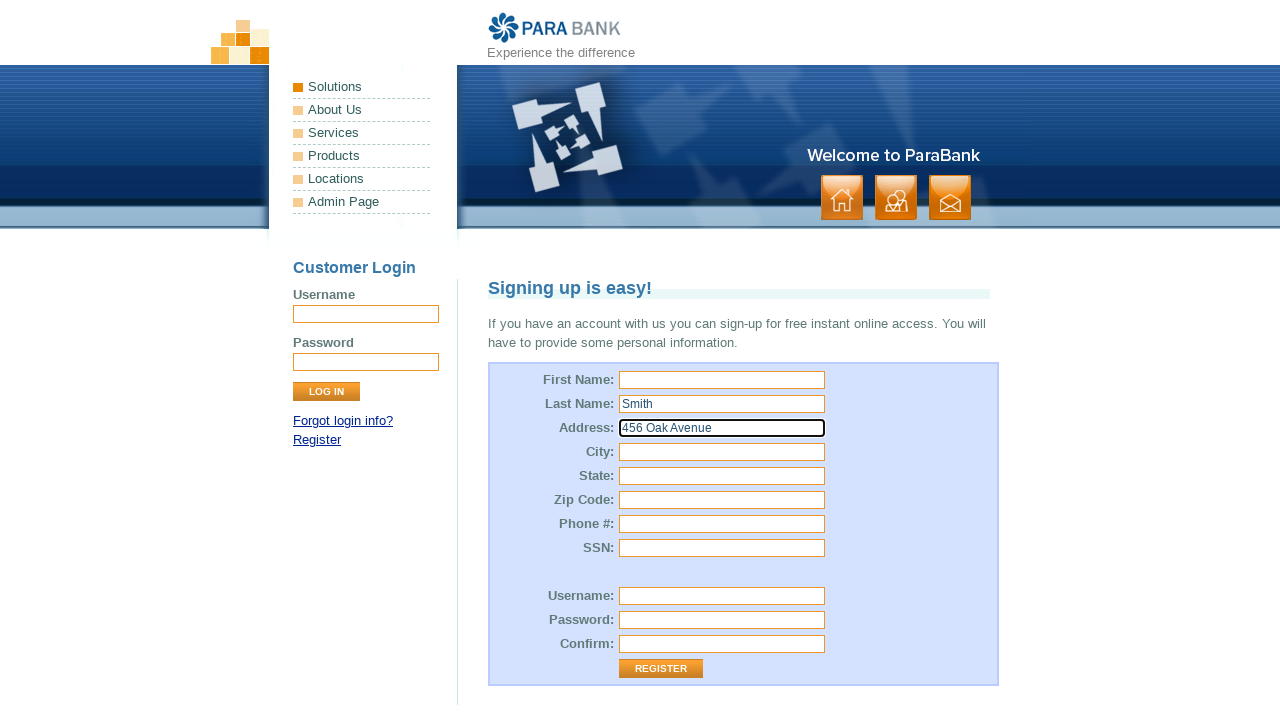

Filled city field with 'Los Angeles' on input[id='customer.address.city']
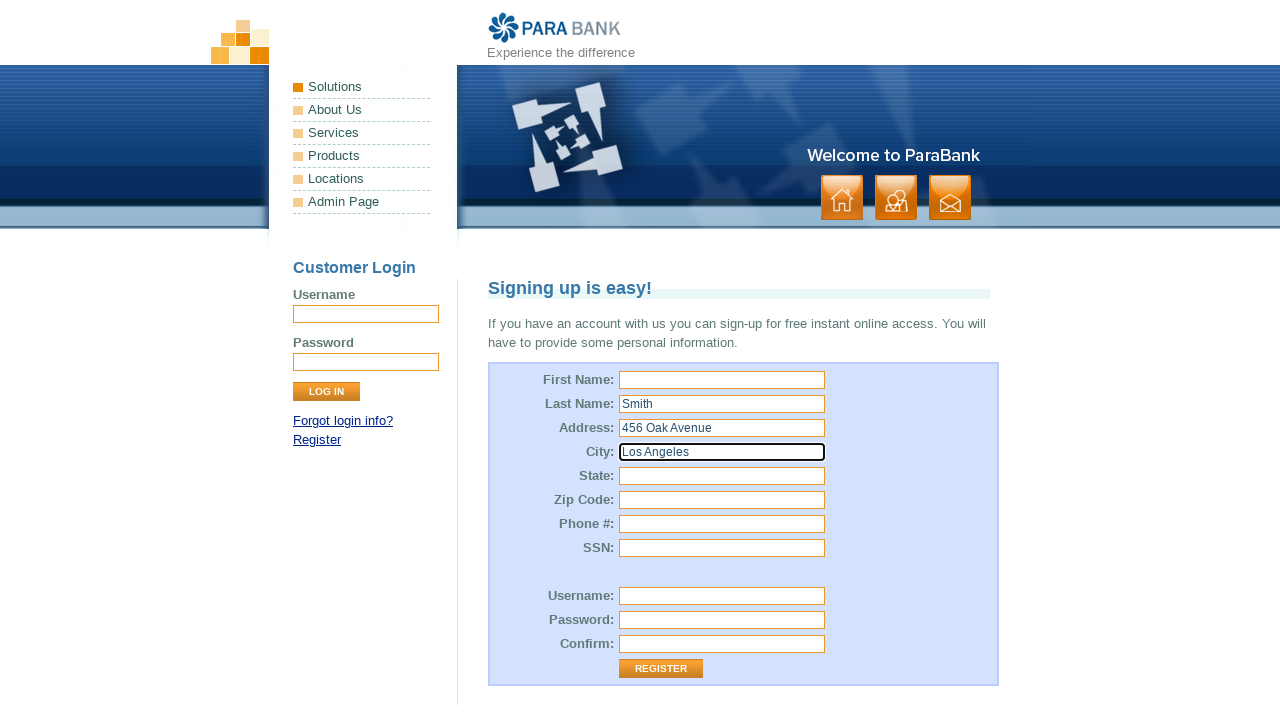

Filled state field with 'CA' on input[id='customer.address.state']
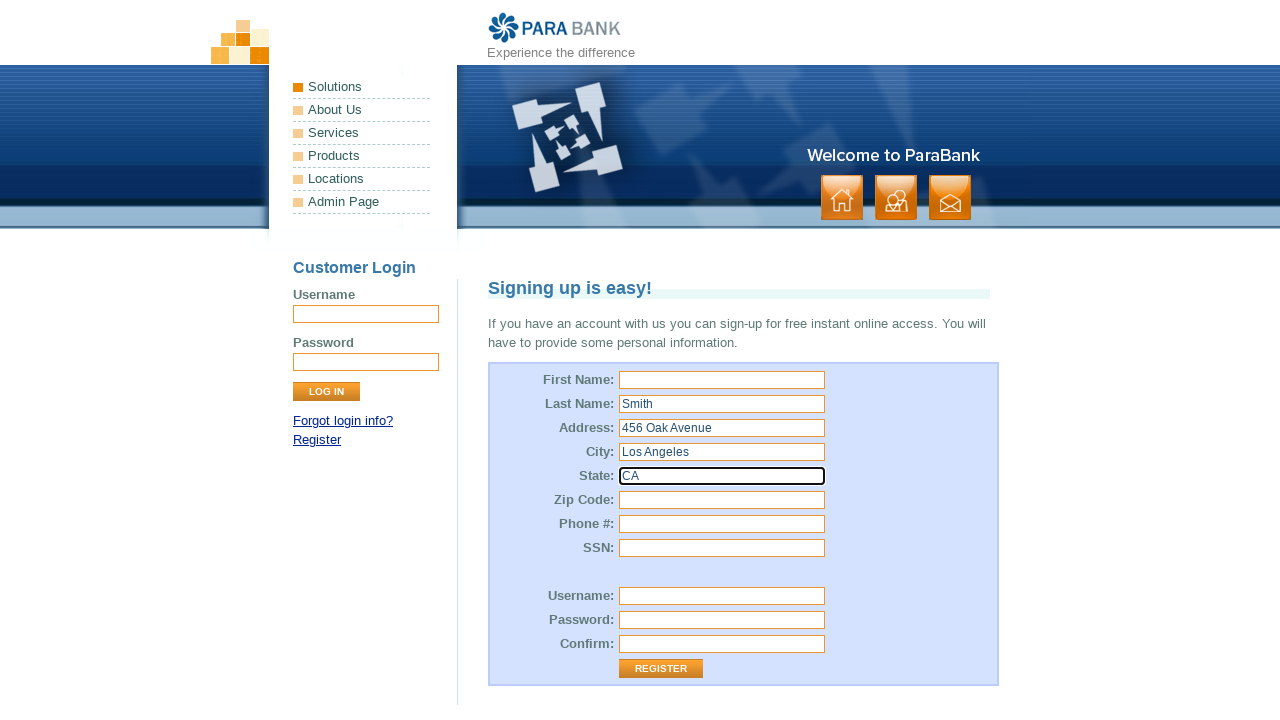

Filled zip code field with '90001' on input[id='customer.address.zipCode']
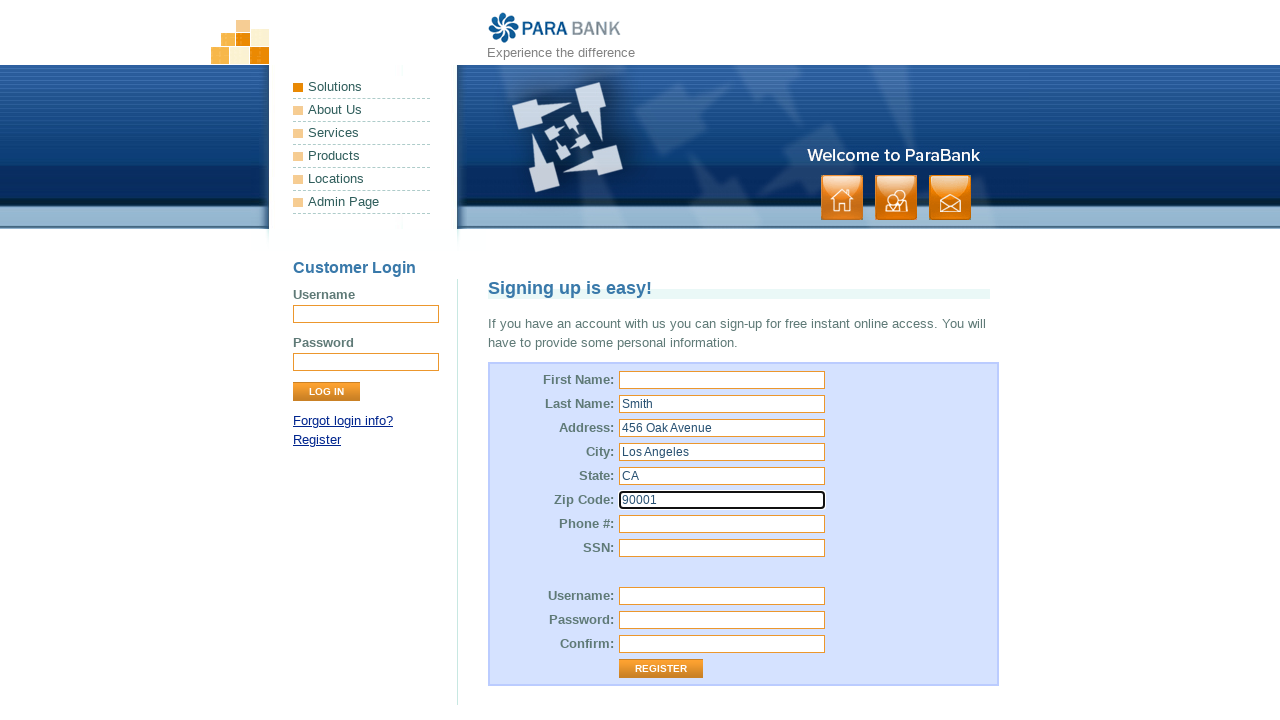

Filled phone number field with '555-987-6543' on input[id='customer.phoneNumber']
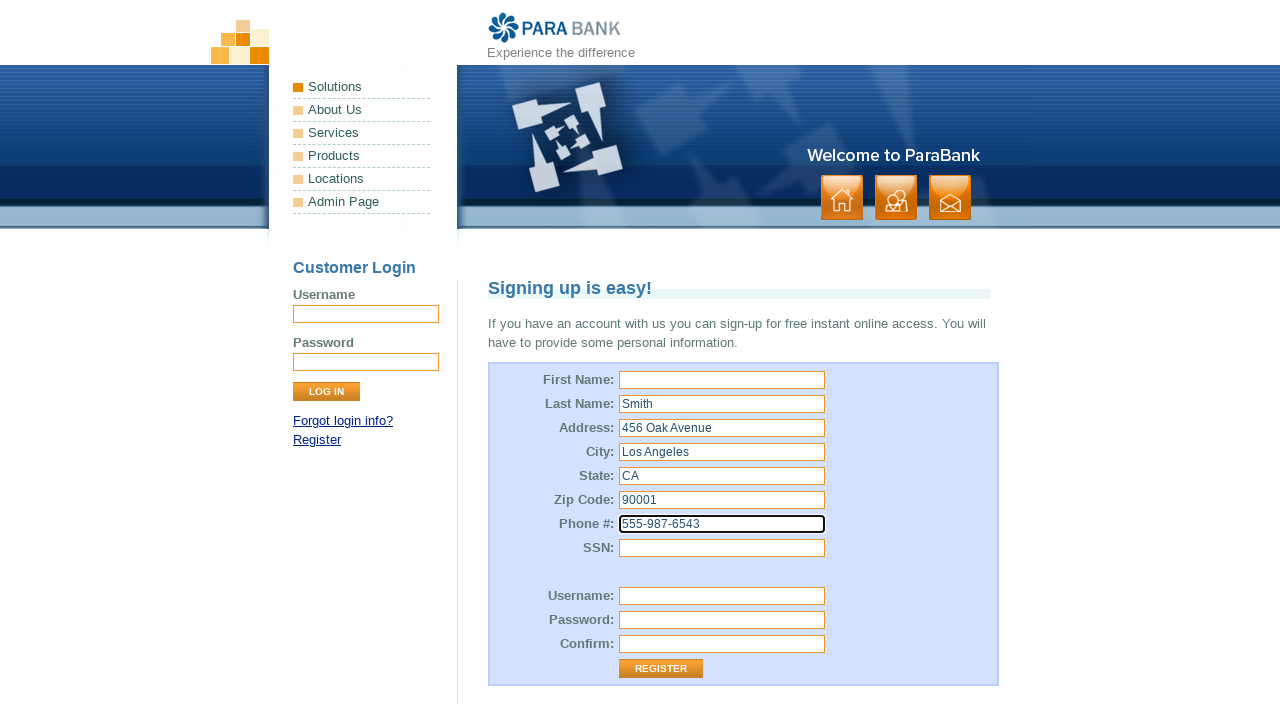

Filled SSN field with '987-65-4321' on input[id='customer.ssn']
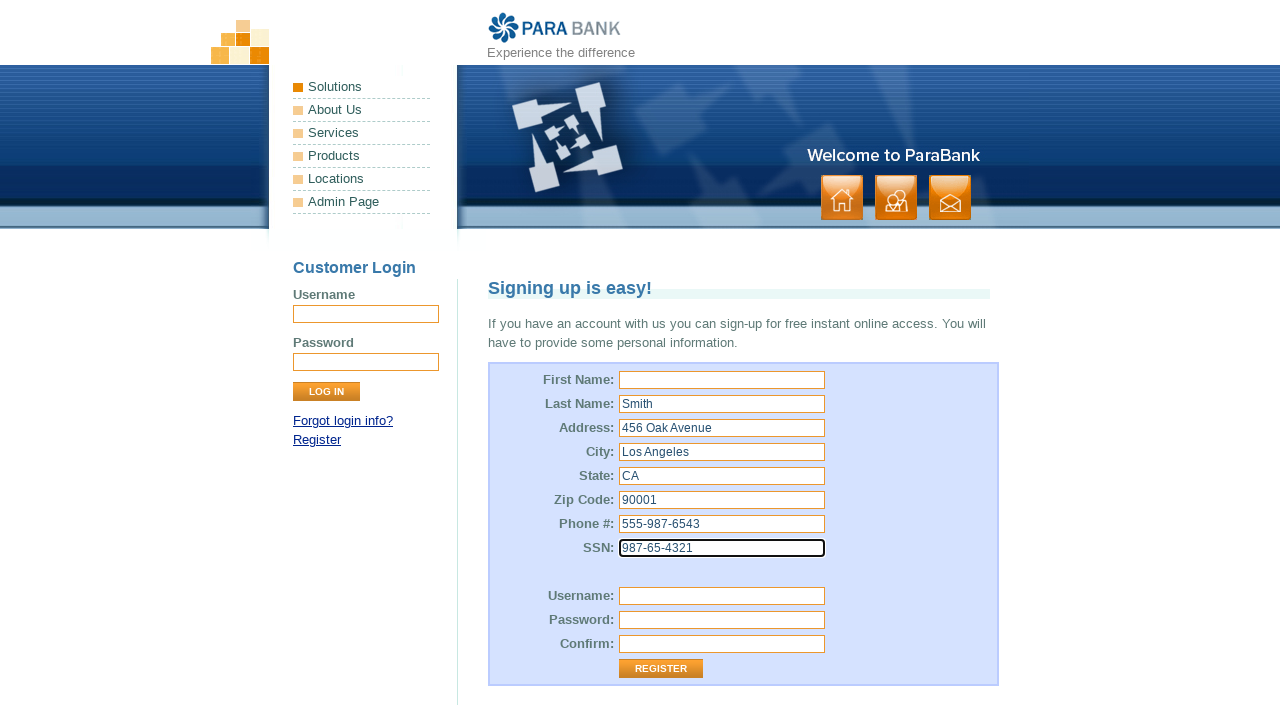

Filled username field with 'testuser41195' on input[id='customer.username']
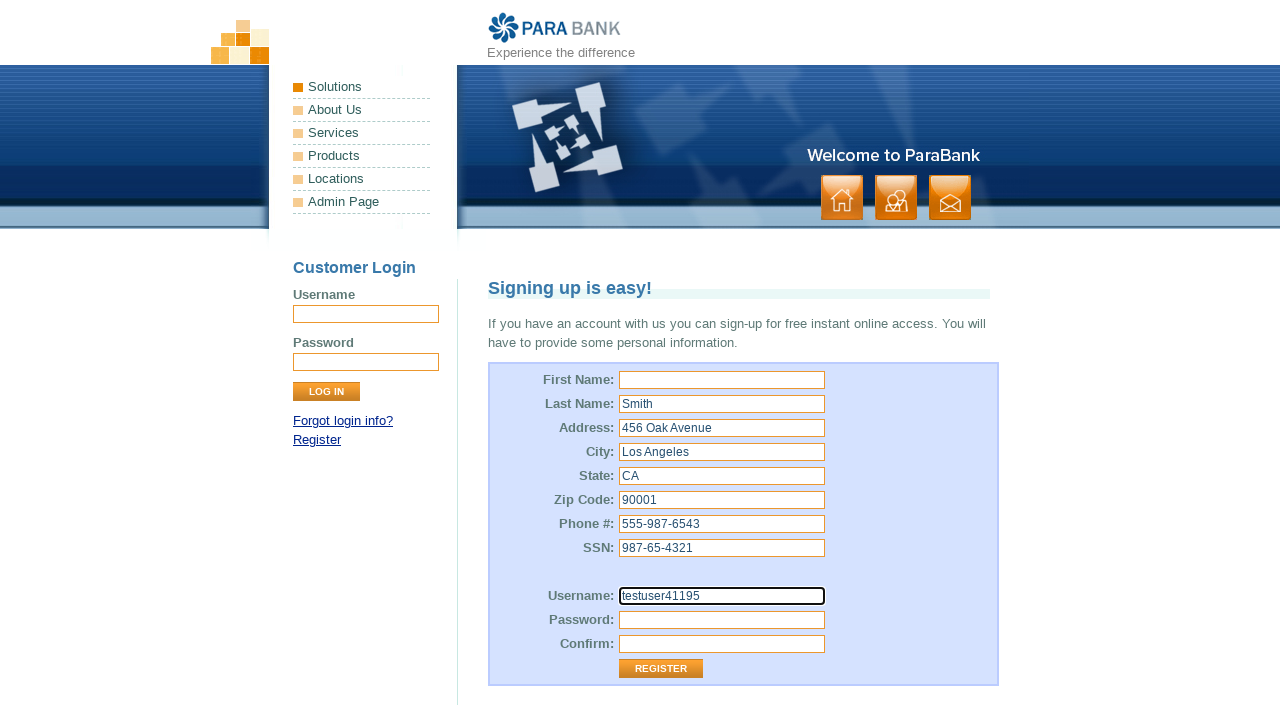

Filled password field with 'SecurePass456' on input[id='customer.password']
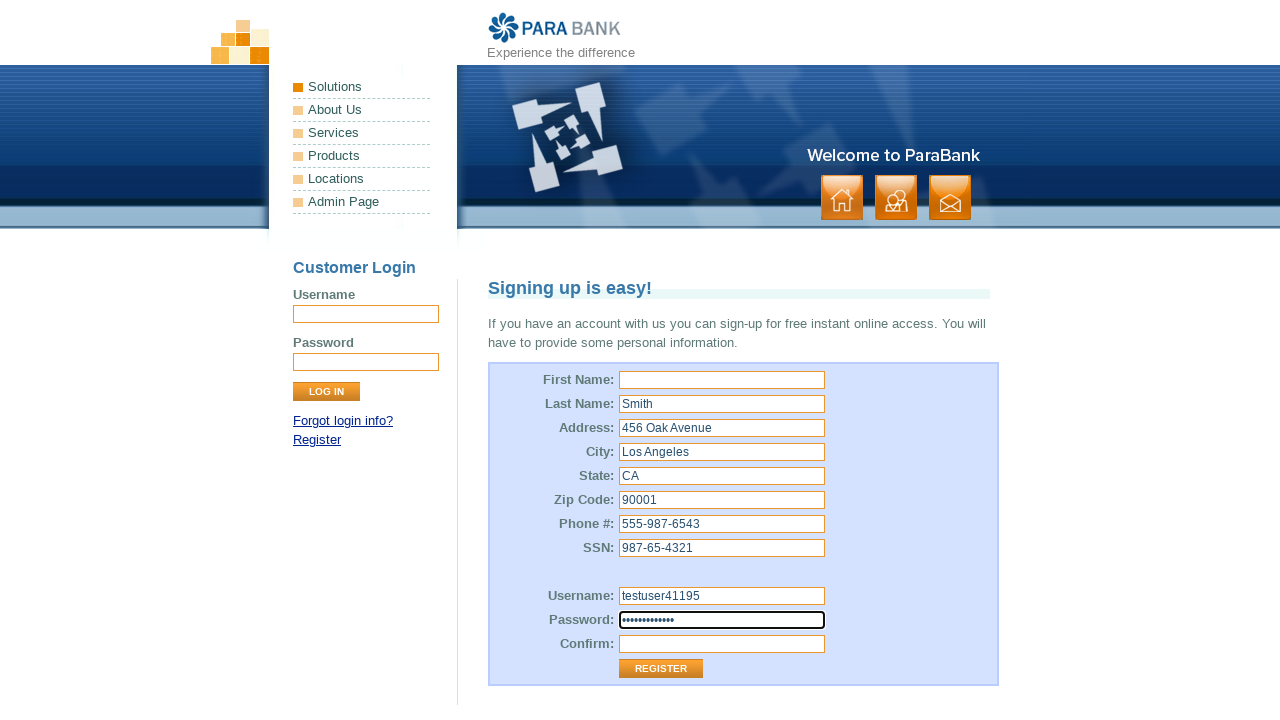

Filled repeated password field with 'SecurePass456' on input[id='repeatedPassword']
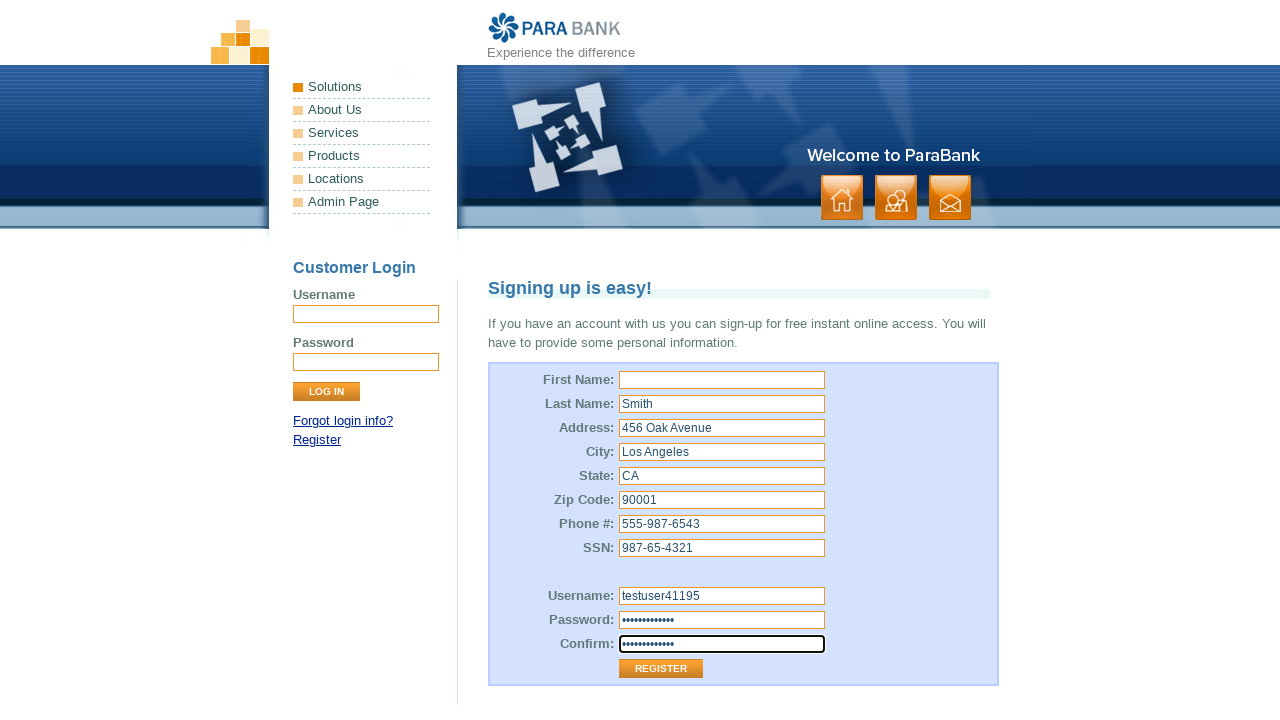

Clicked Register button to submit form with missing first name at (661, 669) on input[value='Register']
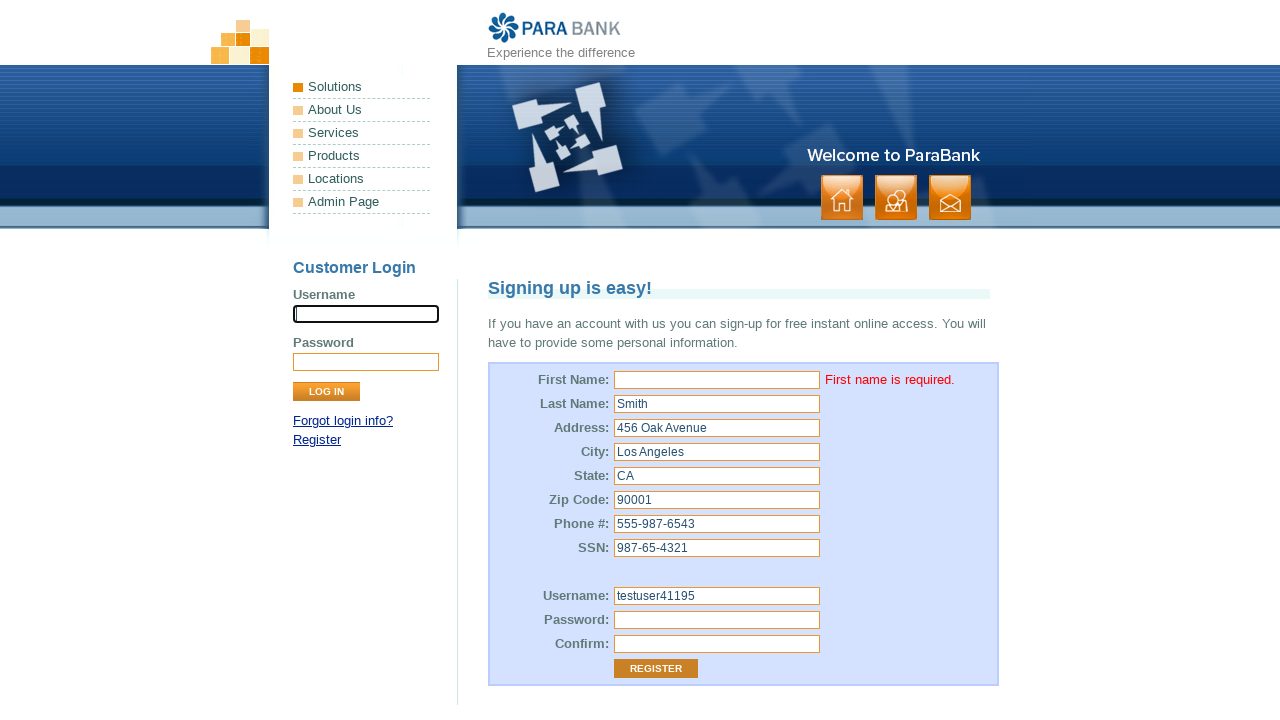

Waited for and found error message element for missing first name
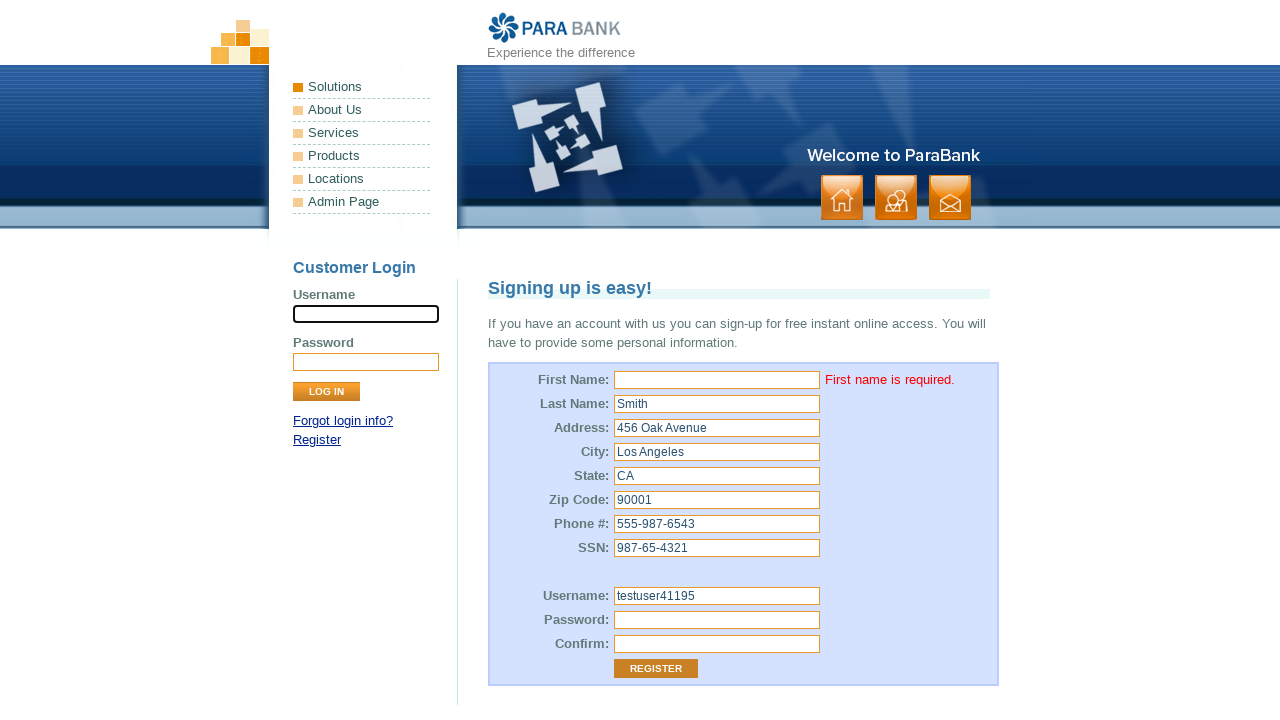

Retrieved error message text
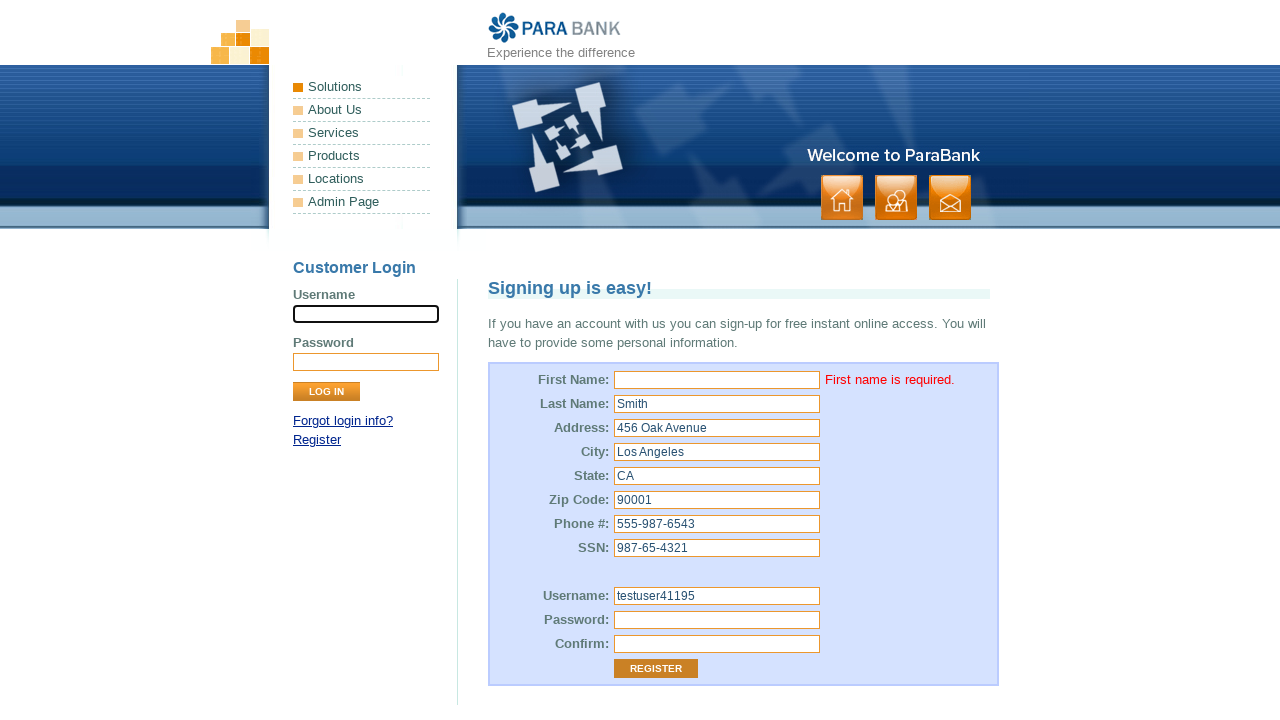

Verified error message displays 'First name is required.'
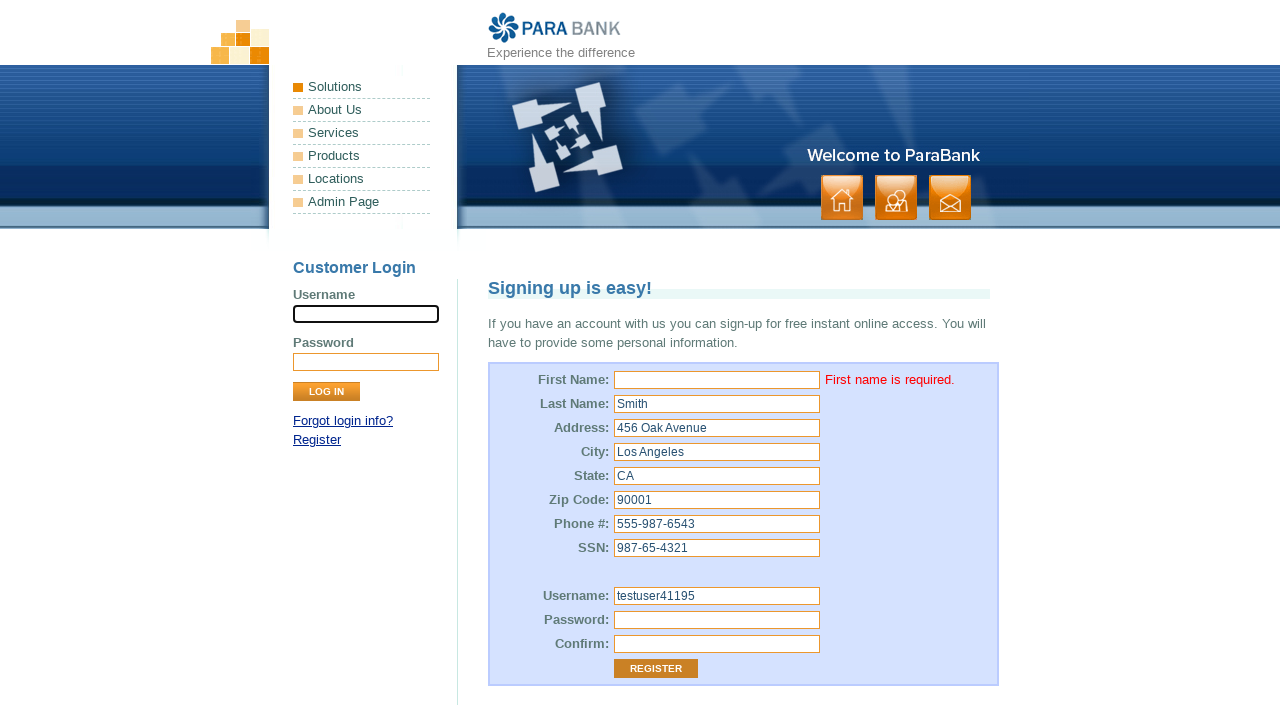

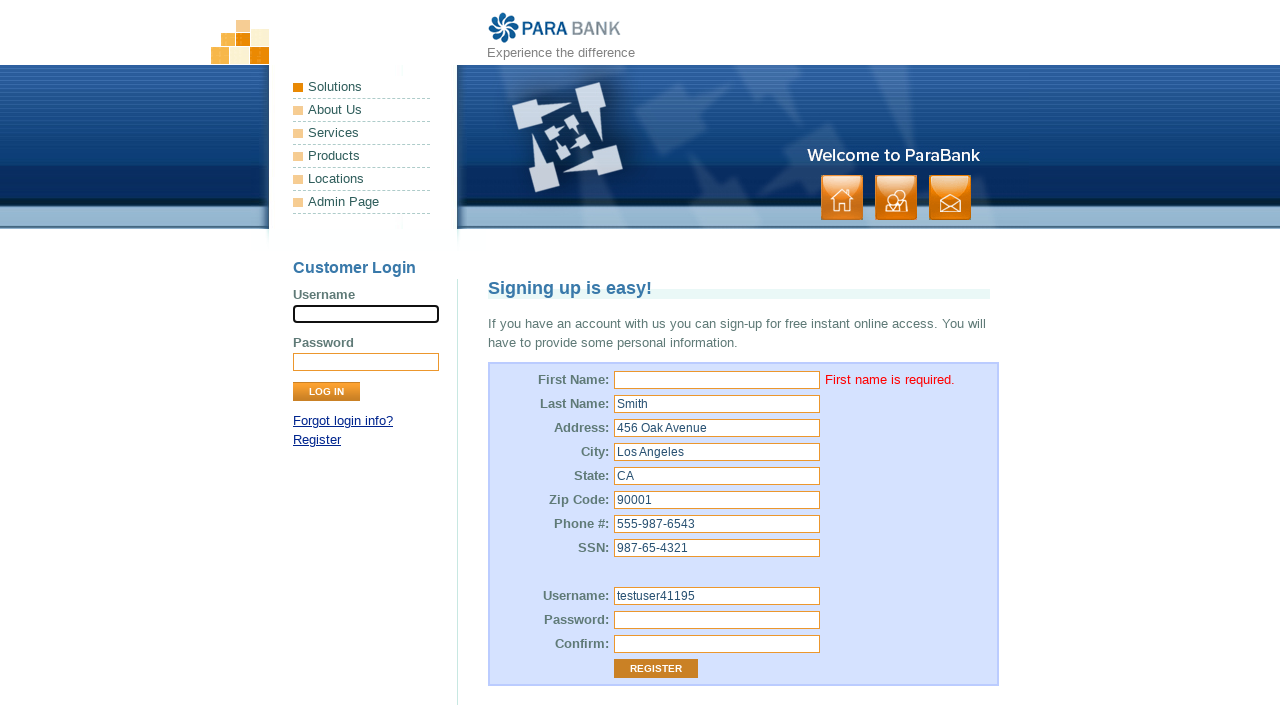